Tests window handling functionality by opening a new window, switching between parent and child windows, and navigating within the child window

Starting URL: https://rahulshettyacademy.com/AutomationPractice/

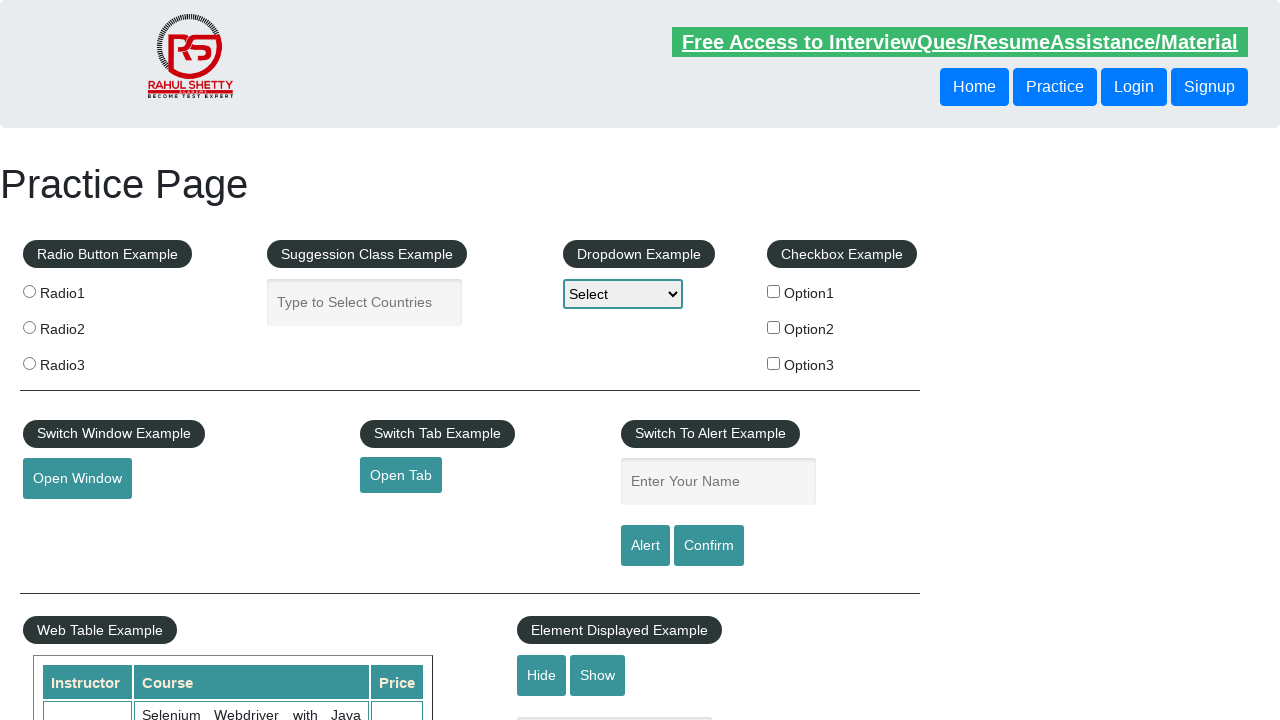

Clicked button to open new window at (77, 479) on button#openwindow
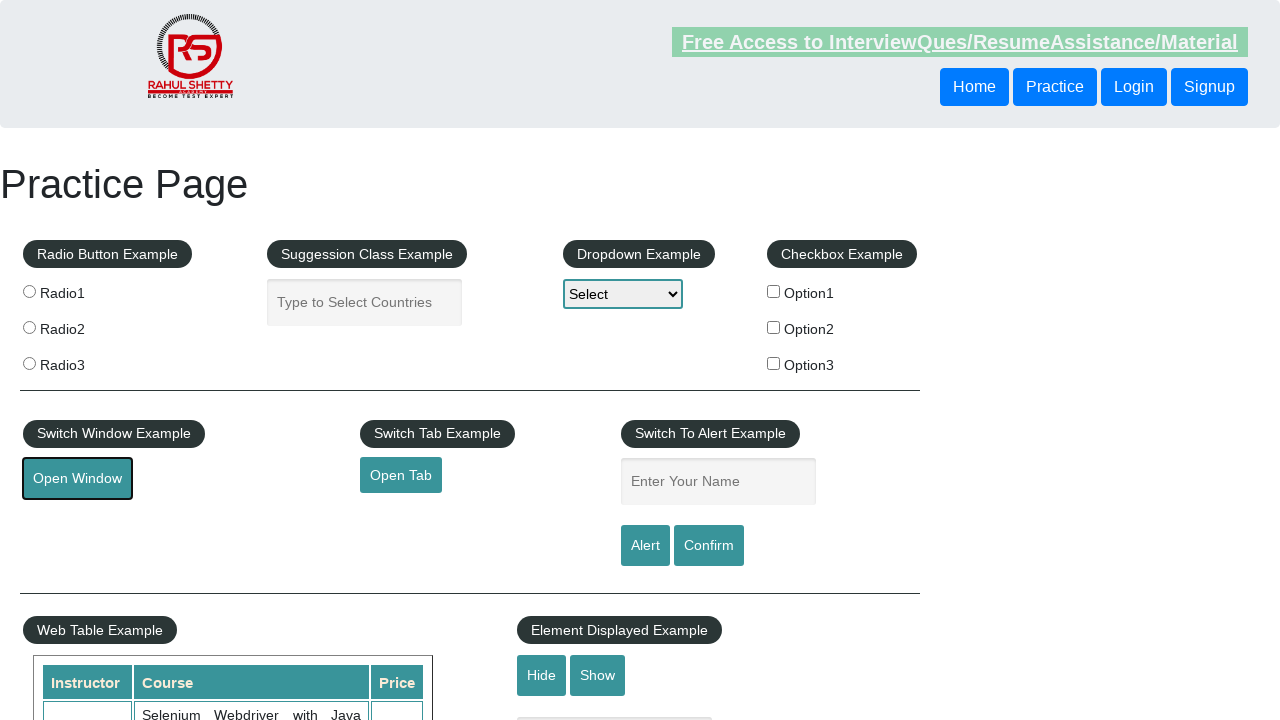

New window opened and context captured at (77, 479) on button#openwindow
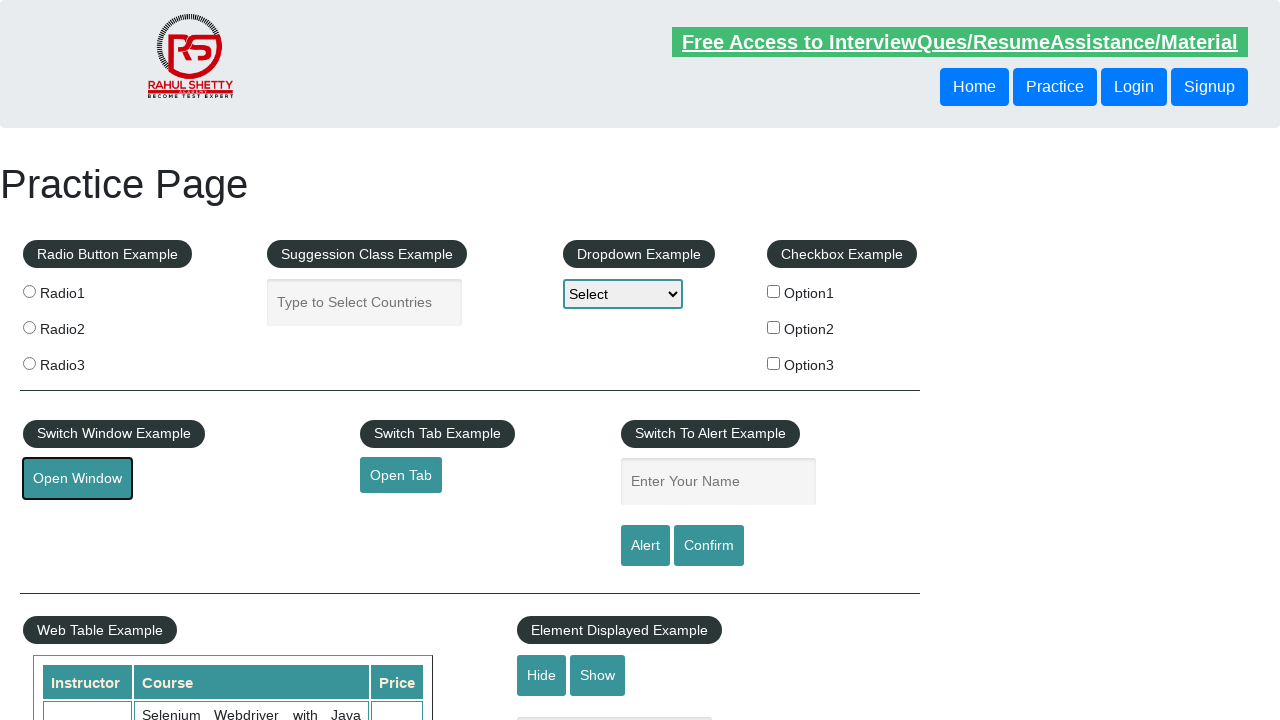

New page object retrieved from context
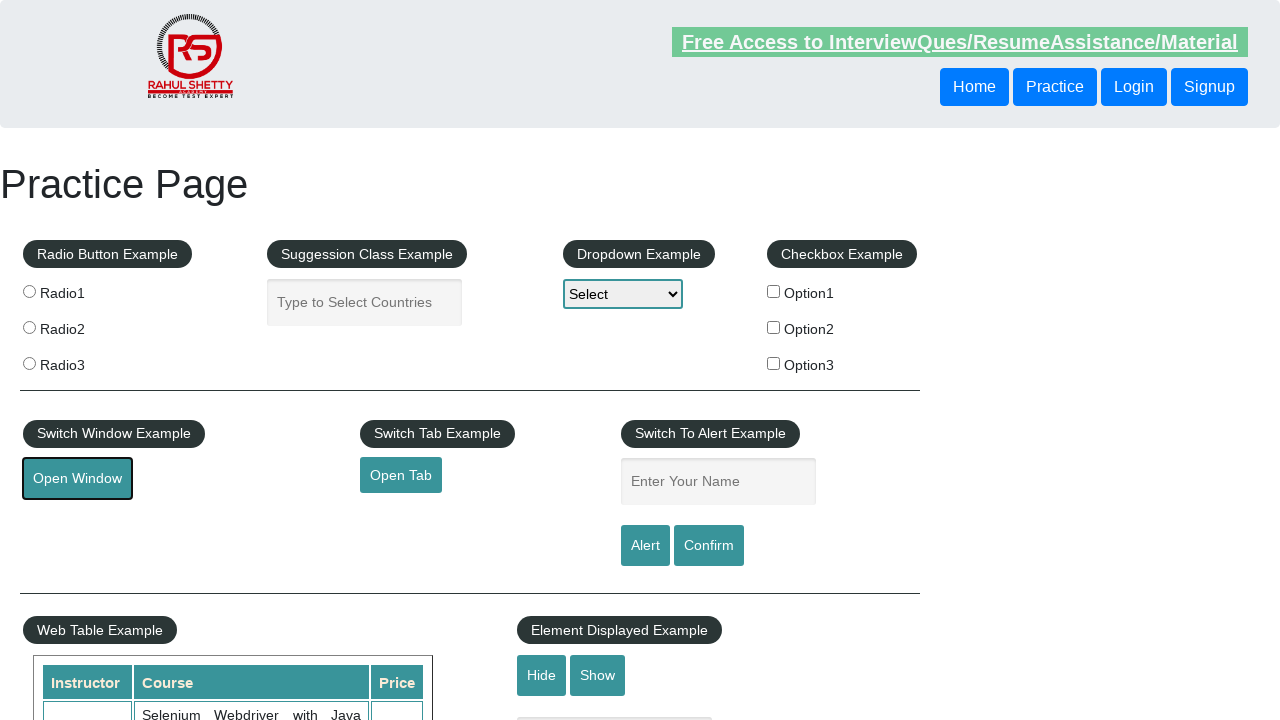

New page fully loaded
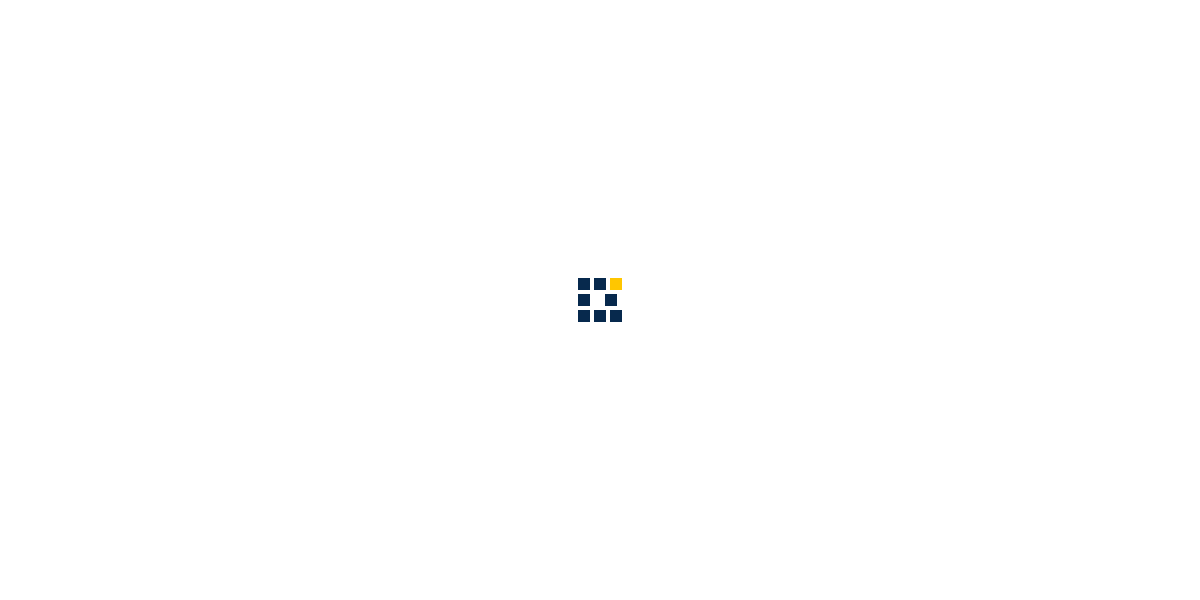

Clicked about link in new window at (825, 36) on (//a[@href='about.html'])[1]
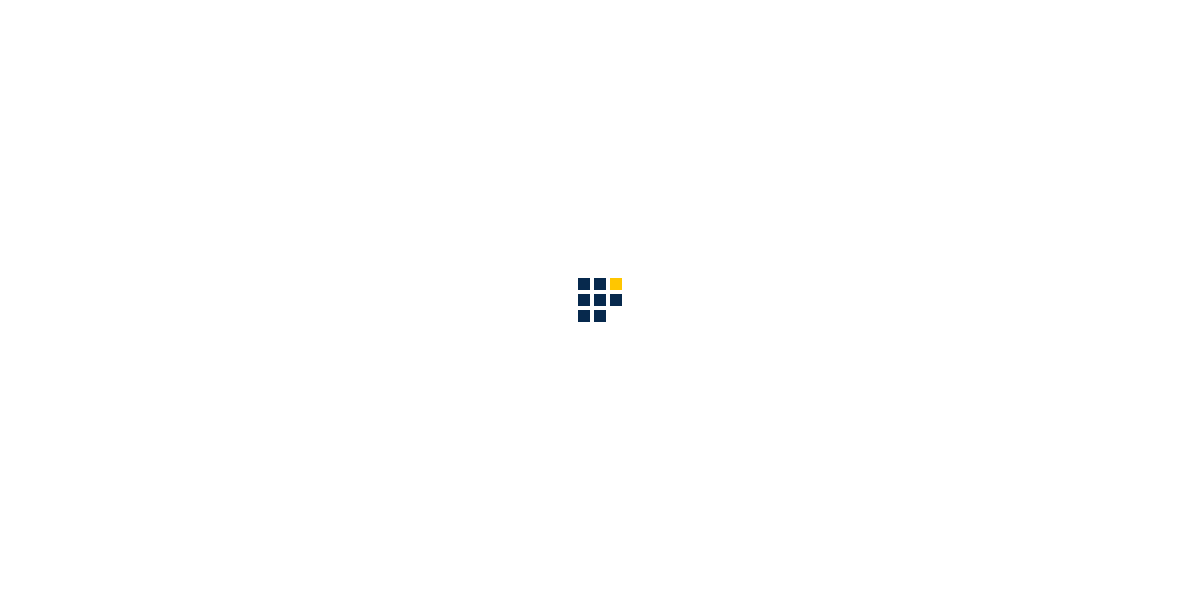

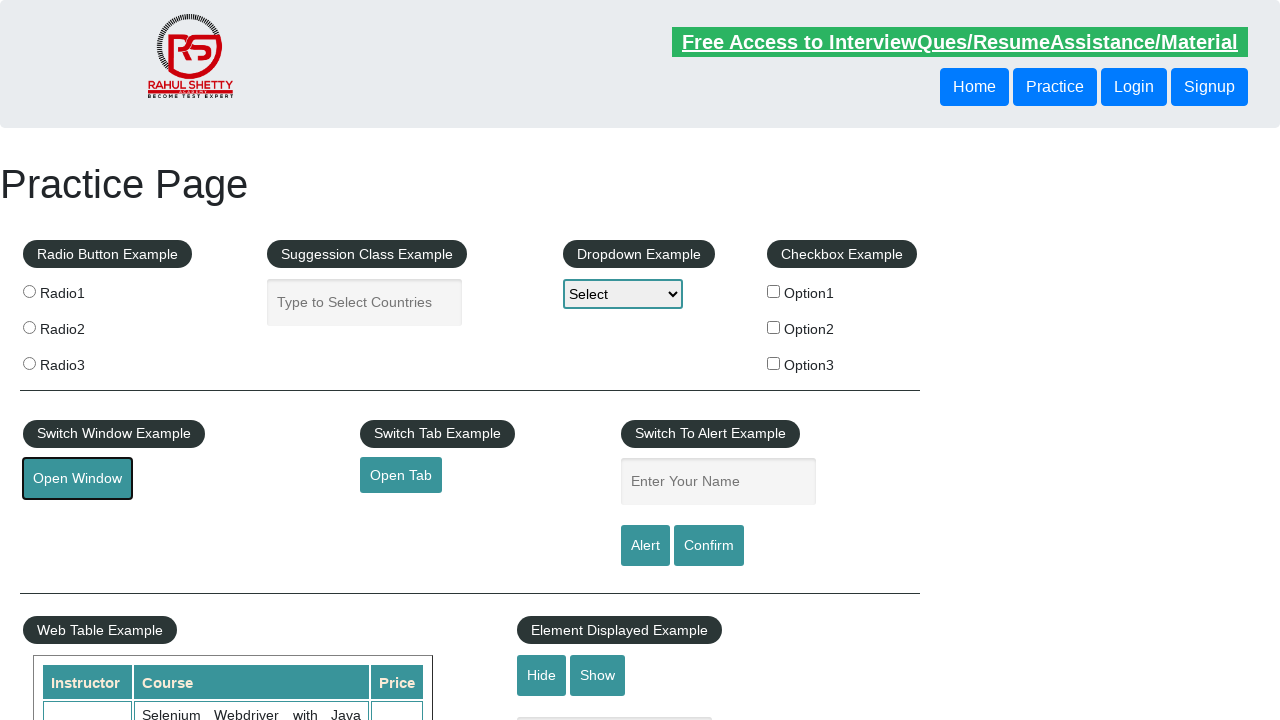